Tests an e-commerce flow by searching for products containing "ber", adding all matching items to cart, proceeding to checkout, and applying a promo code

Starting URL: https://rahulshettyacademy.com/seleniumPractise/#/

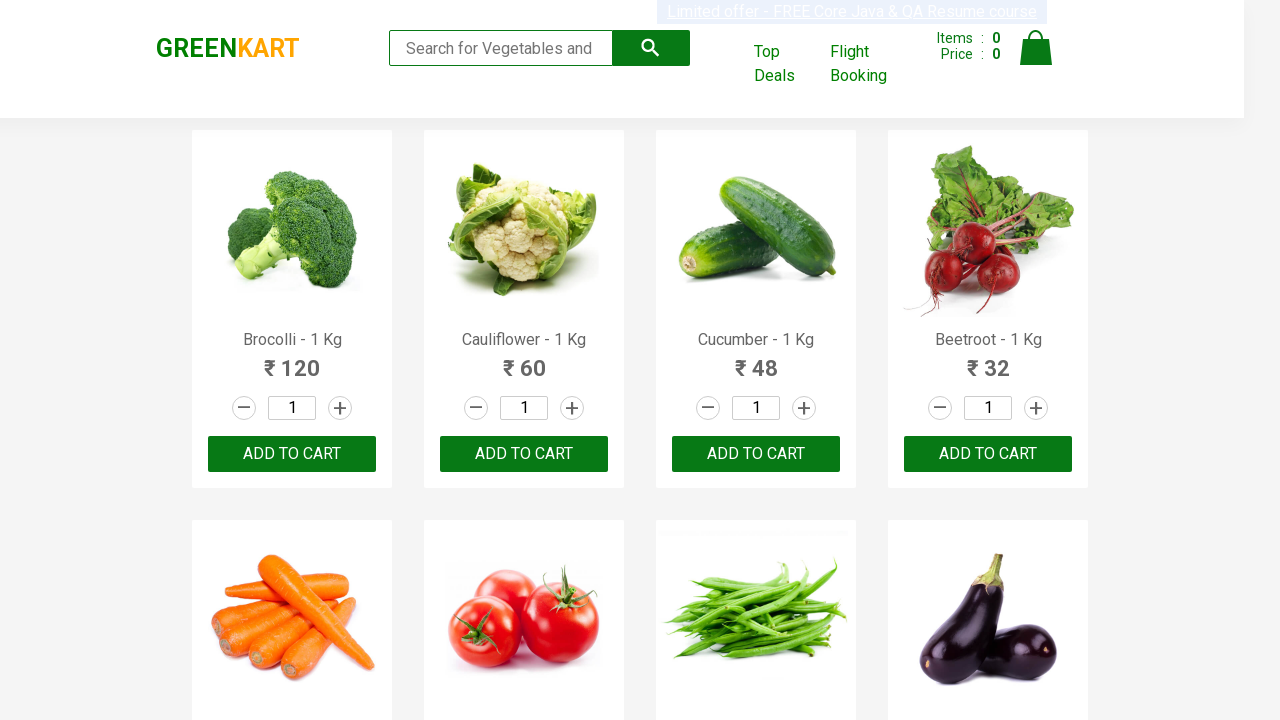

Filled search field with 'ber' on .search-keyword
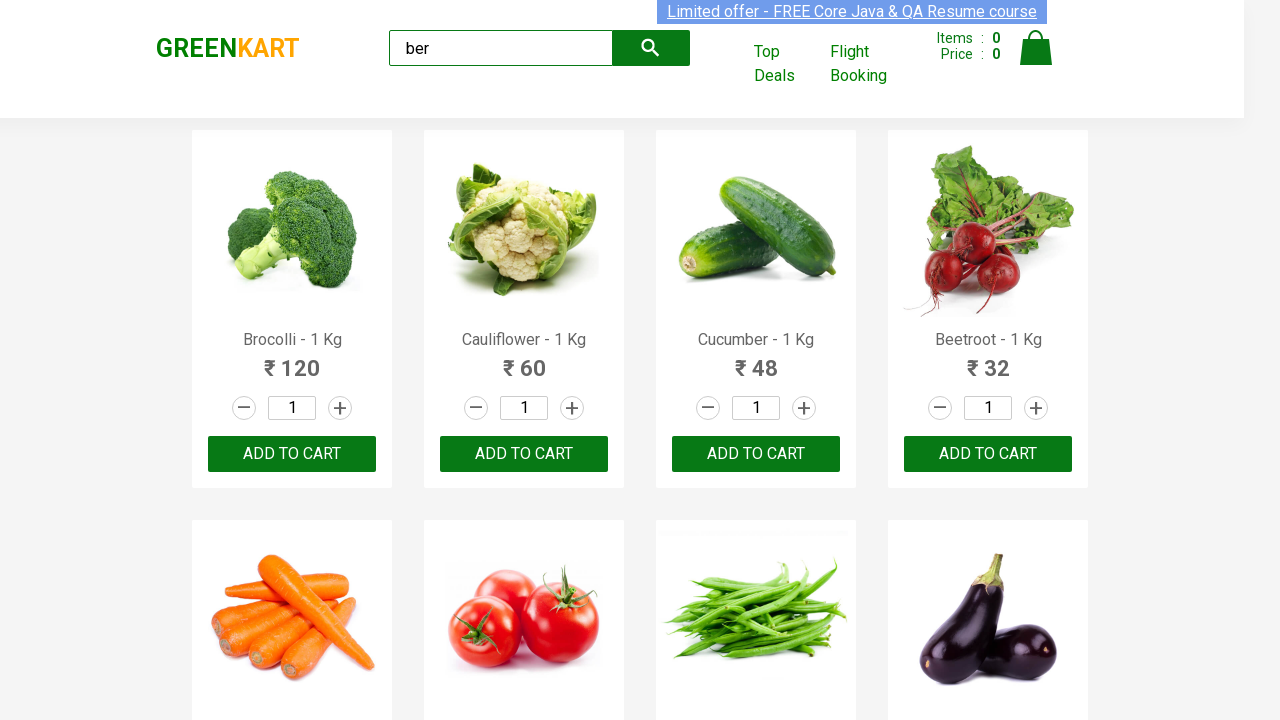

Waited 2 seconds for search results to load
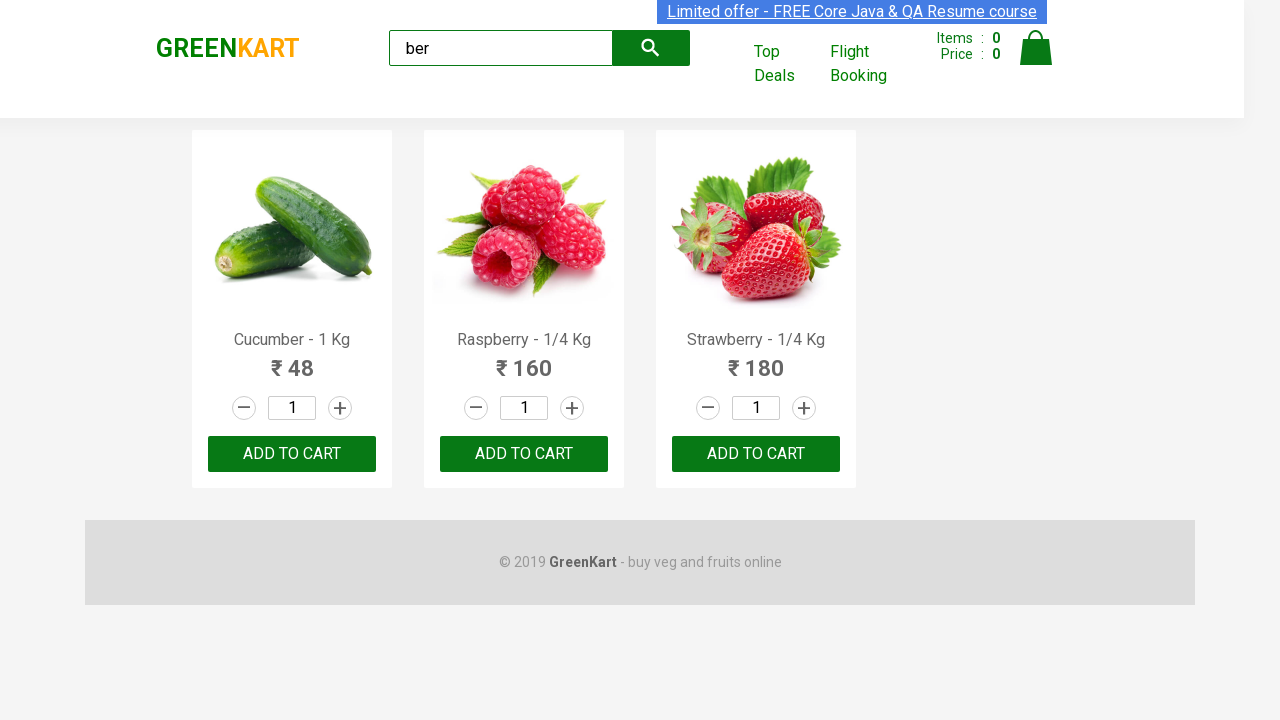

Found 3 'Add to Cart' buttons for products containing 'ber'
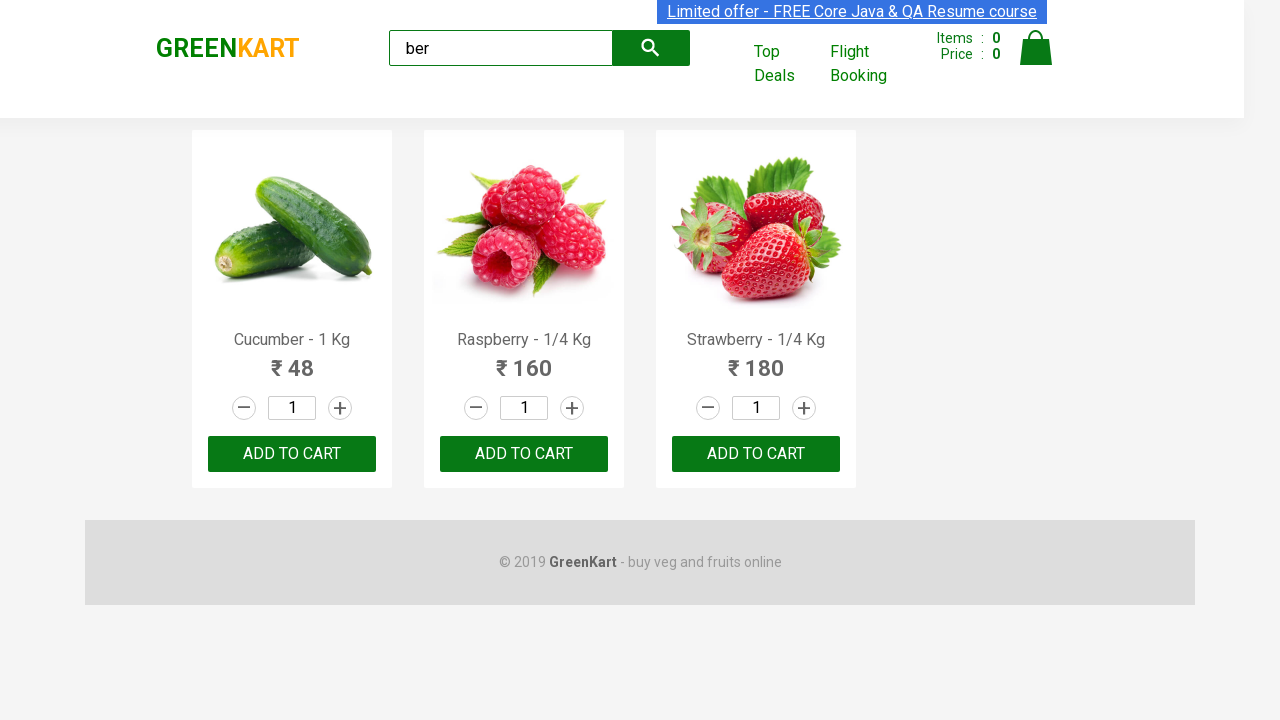

Clicked 'Add to Cart' button 1 of 3 at (292, 454) on xpath=//div[@class='product-action']/button >> nth=0
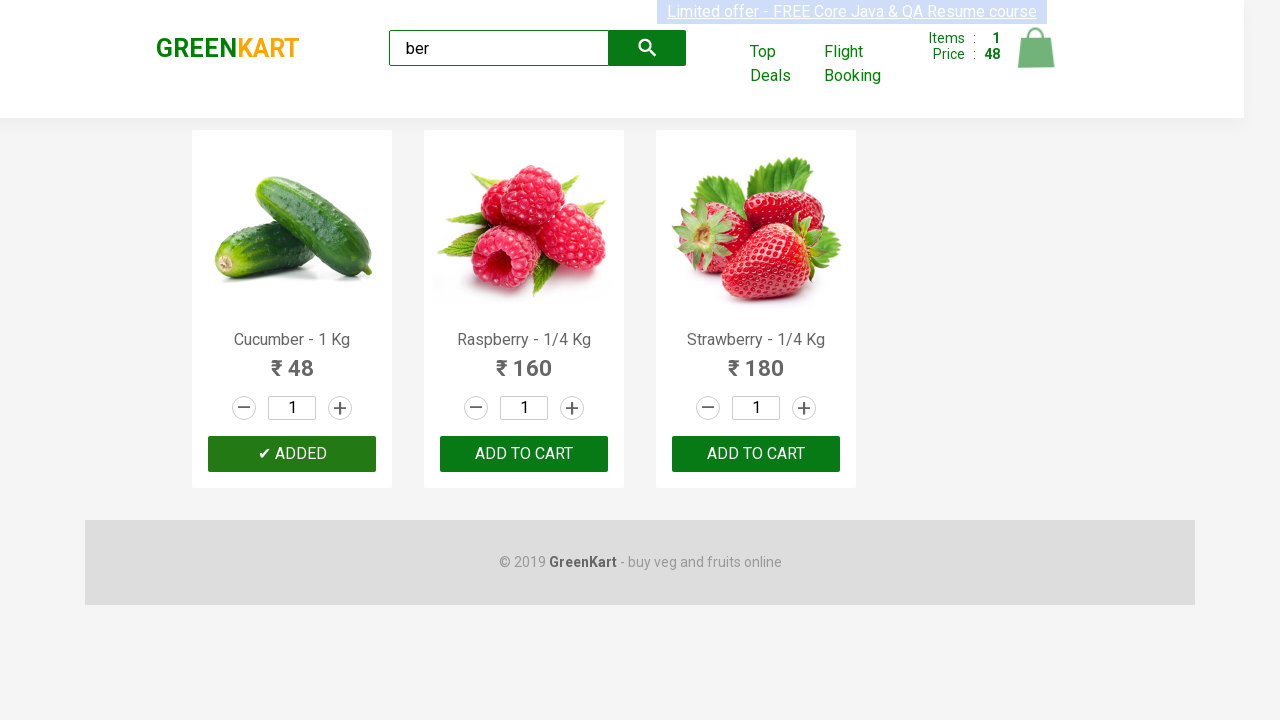

Clicked 'Add to Cart' button 2 of 3 at (524, 454) on xpath=//div[@class='product-action']/button >> nth=1
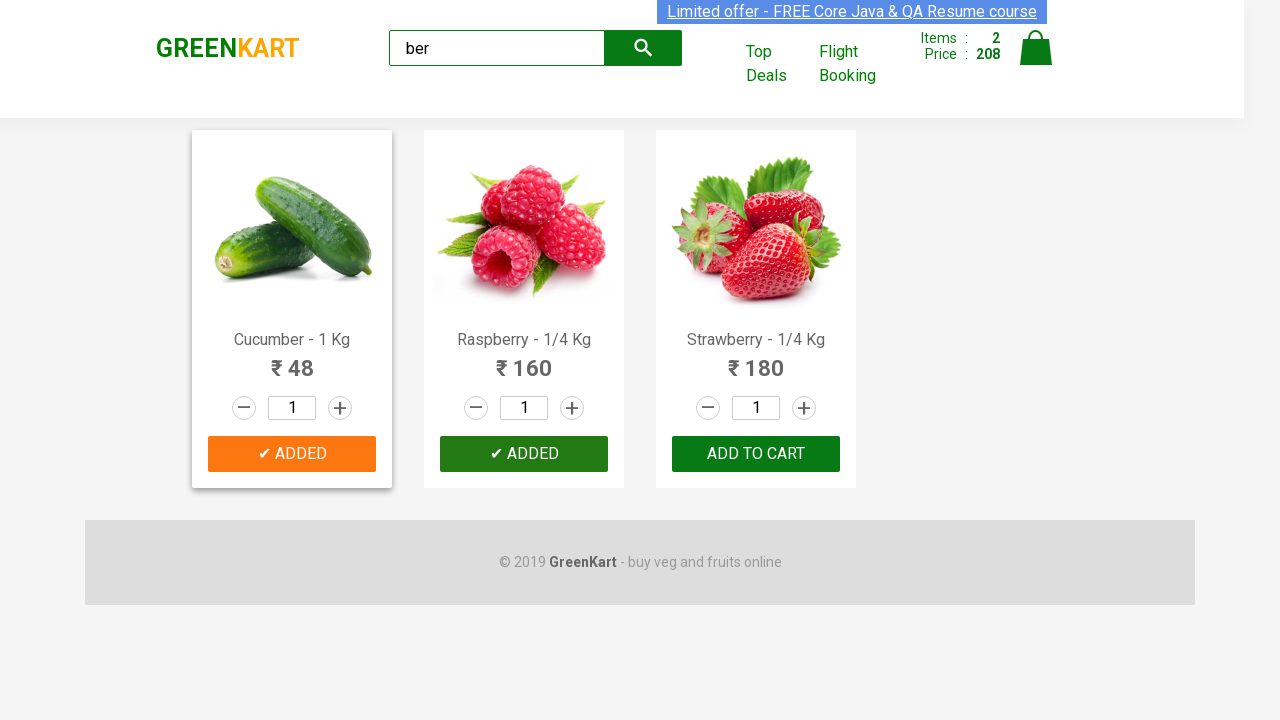

Clicked 'Add to Cart' button 3 of 3 at (756, 454) on xpath=//div[@class='product-action']/button >> nth=2
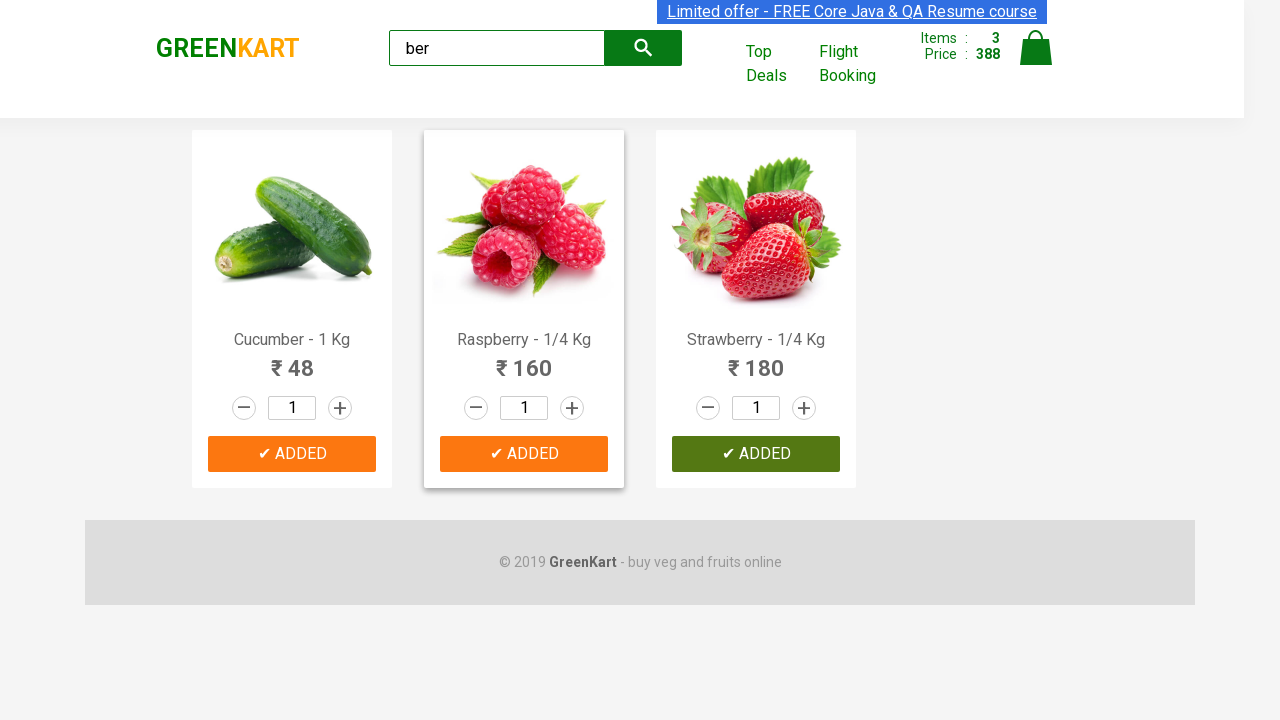

Clicked on cart icon at (1036, 48) on img[alt='Cart']
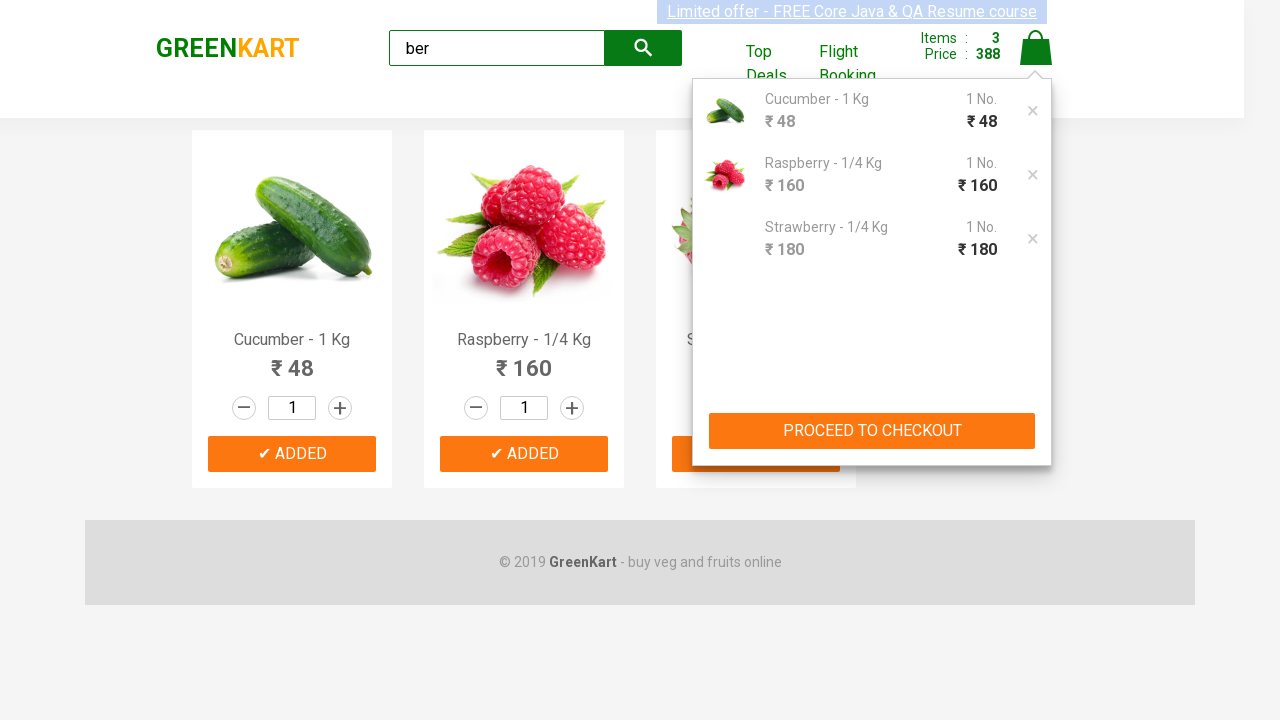

Clicked 'PROCEED TO CHECKOUT' button at (872, 431) on xpath=//button[text()='PROCEED TO CHECKOUT']
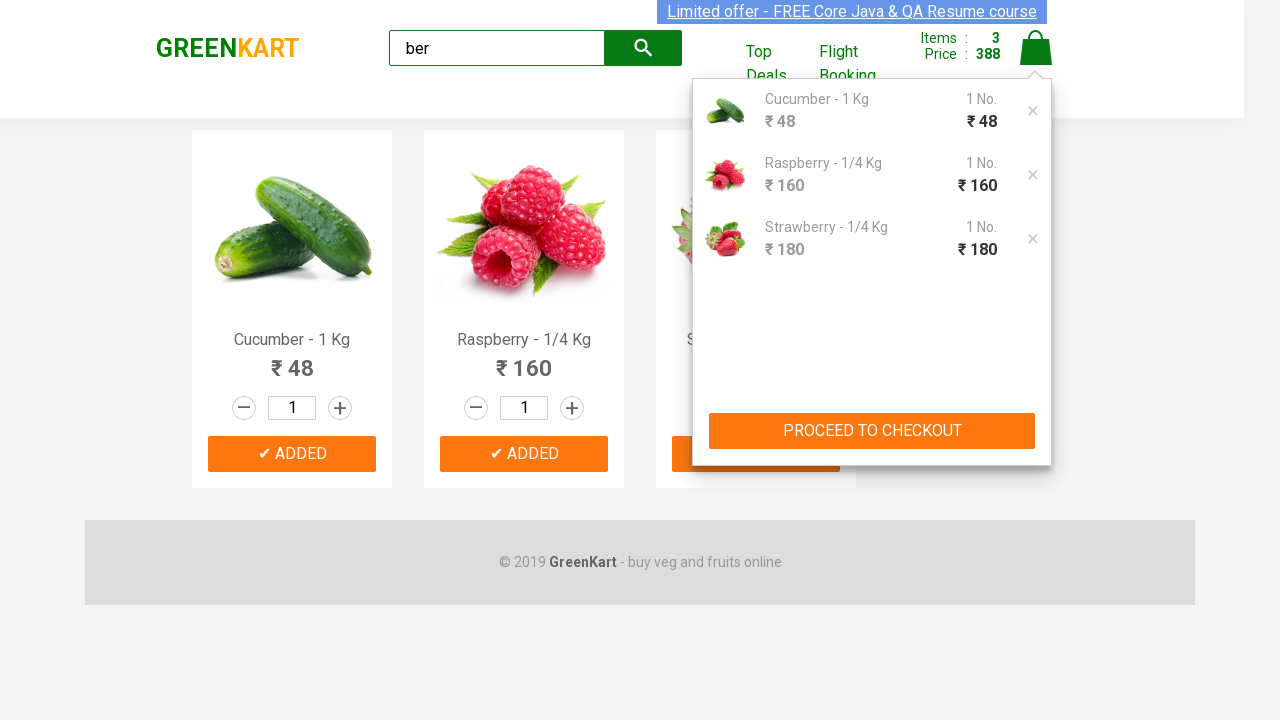

Filled promo code field with 'rahulshettyacademy' on .promoCode
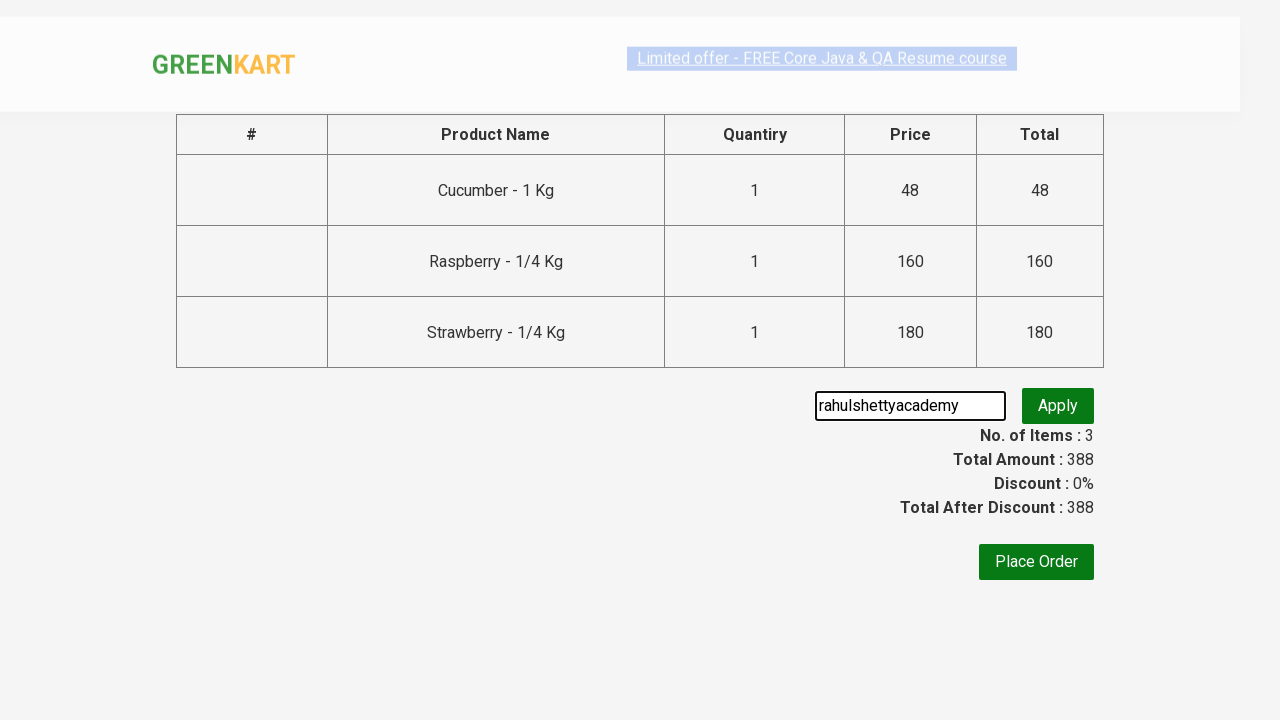

Clicked 'Apply' button for promo code at (1058, 406) on .promoBtn
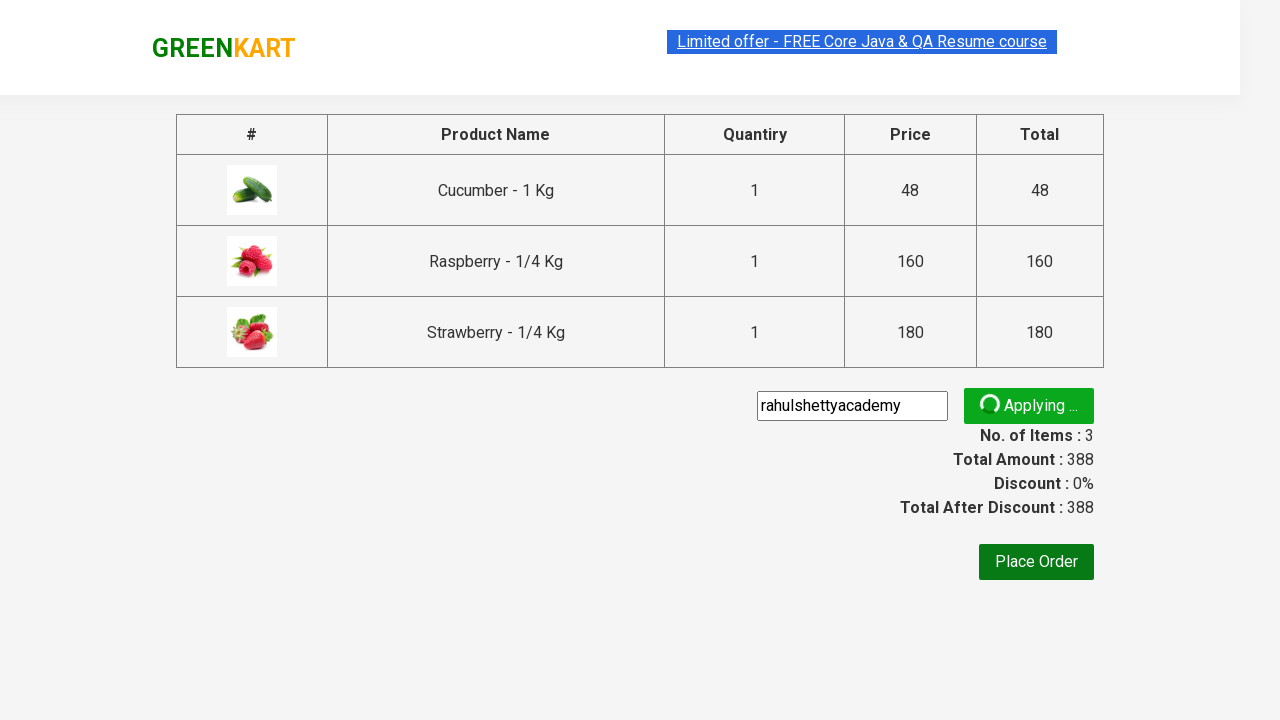

Promo code successfully applied - promo info displayed
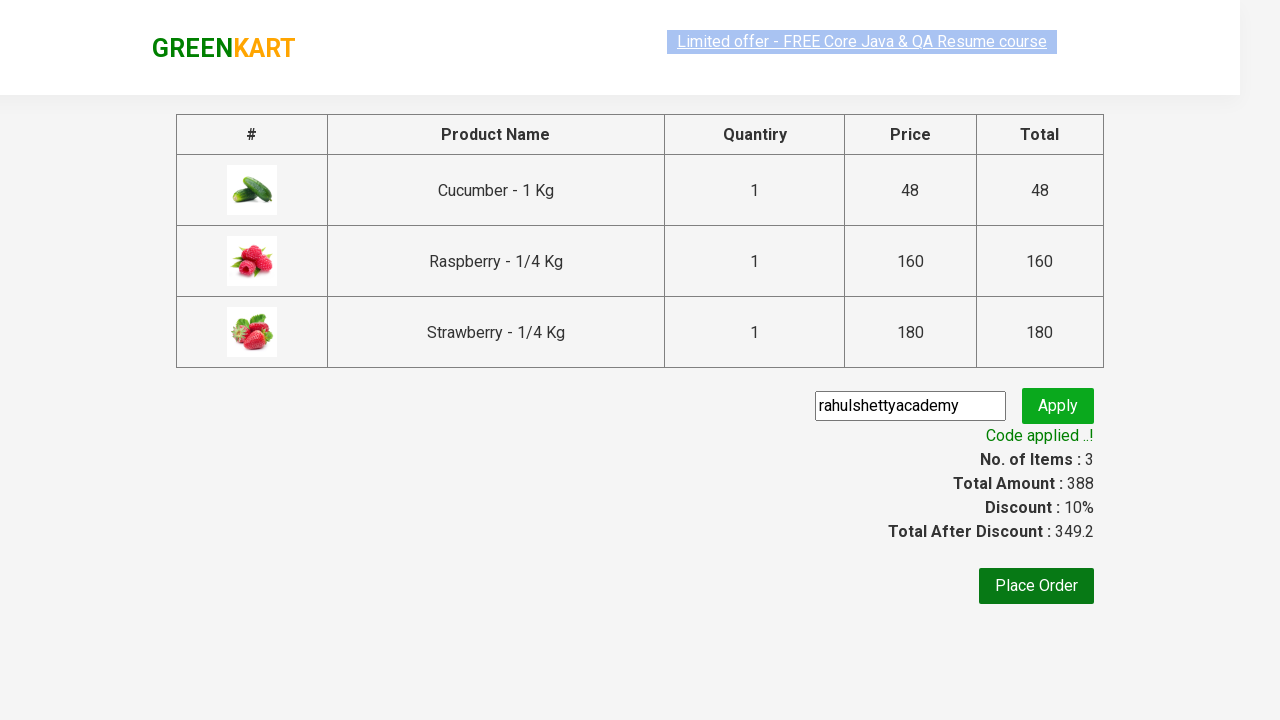

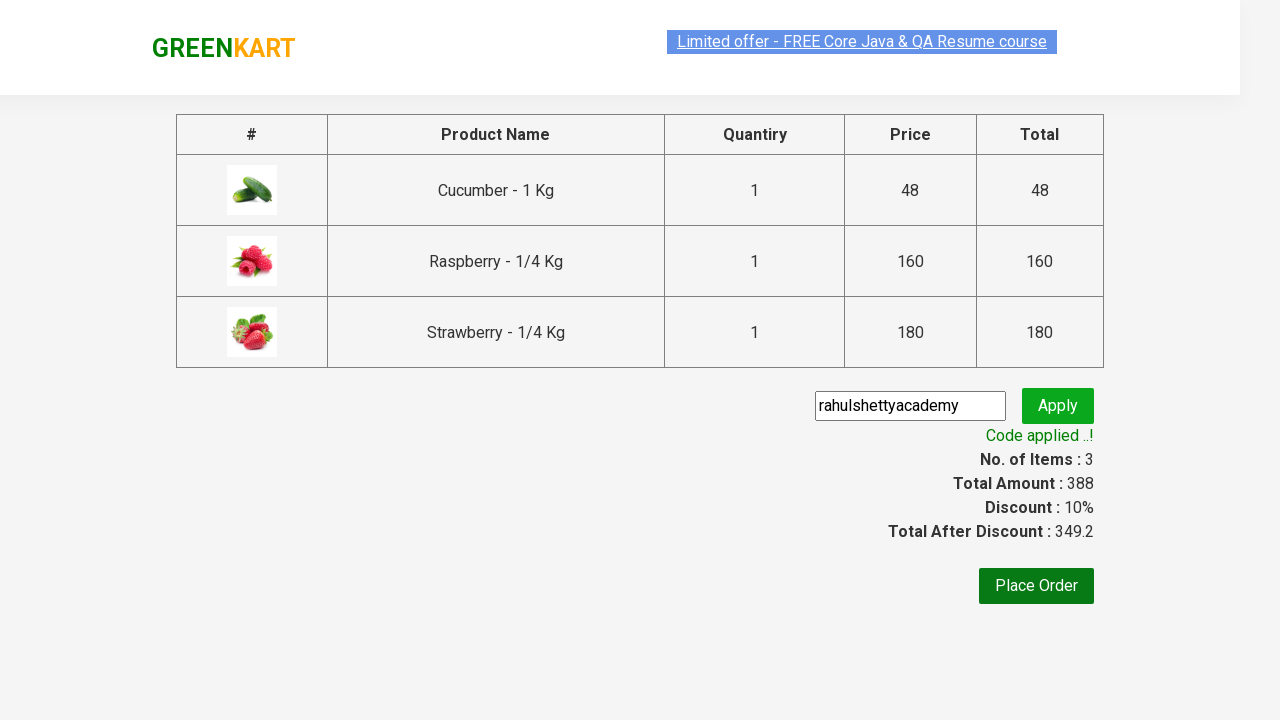